Tests a form submission by filling in first name, last name, and email fields, then clicking the submit button

Starting URL: https://secure-retreat-92358.herokuapp.com/

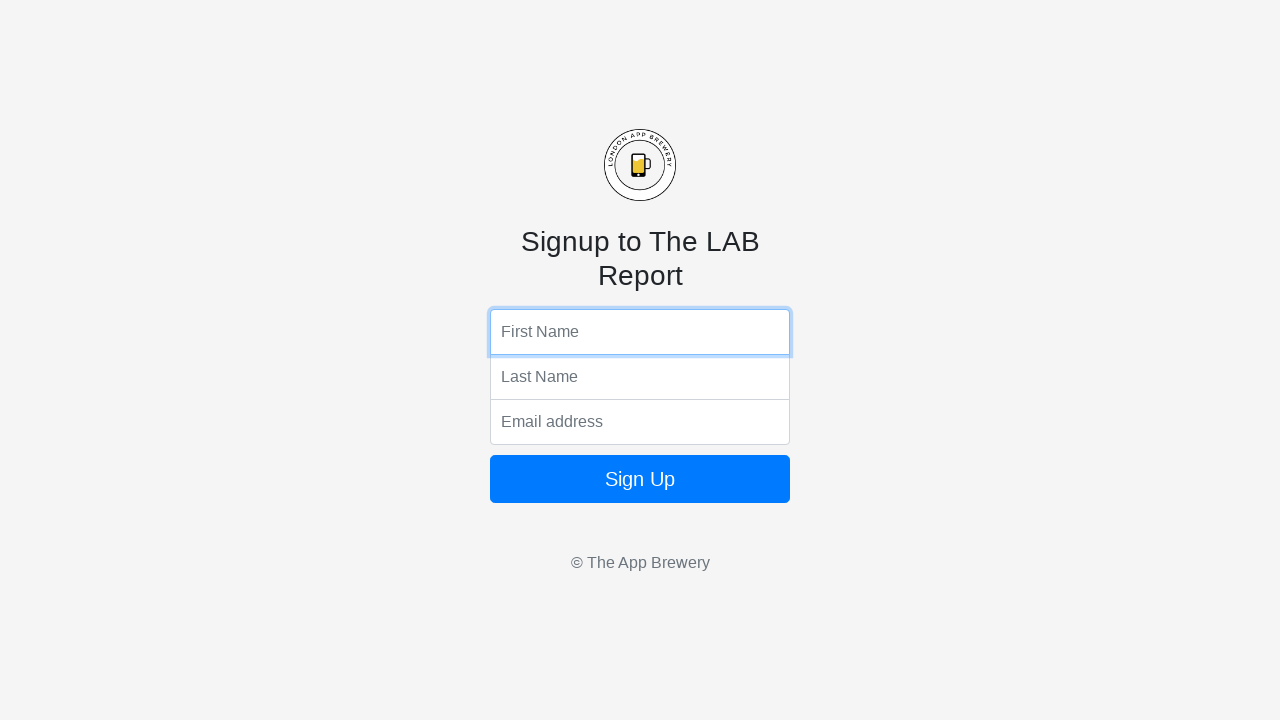

Filled first name field with 'Marcus' on input[name='fName']
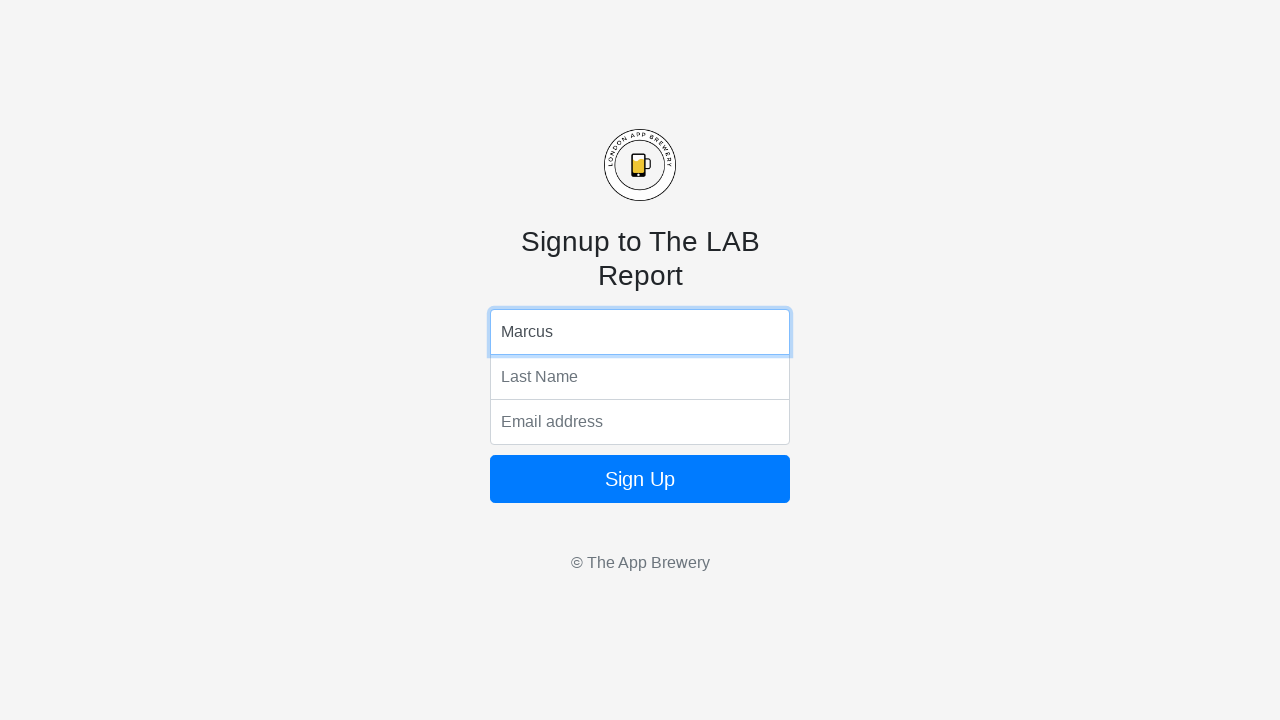

Filled last name field with 'Thompson' on input[name='lName']
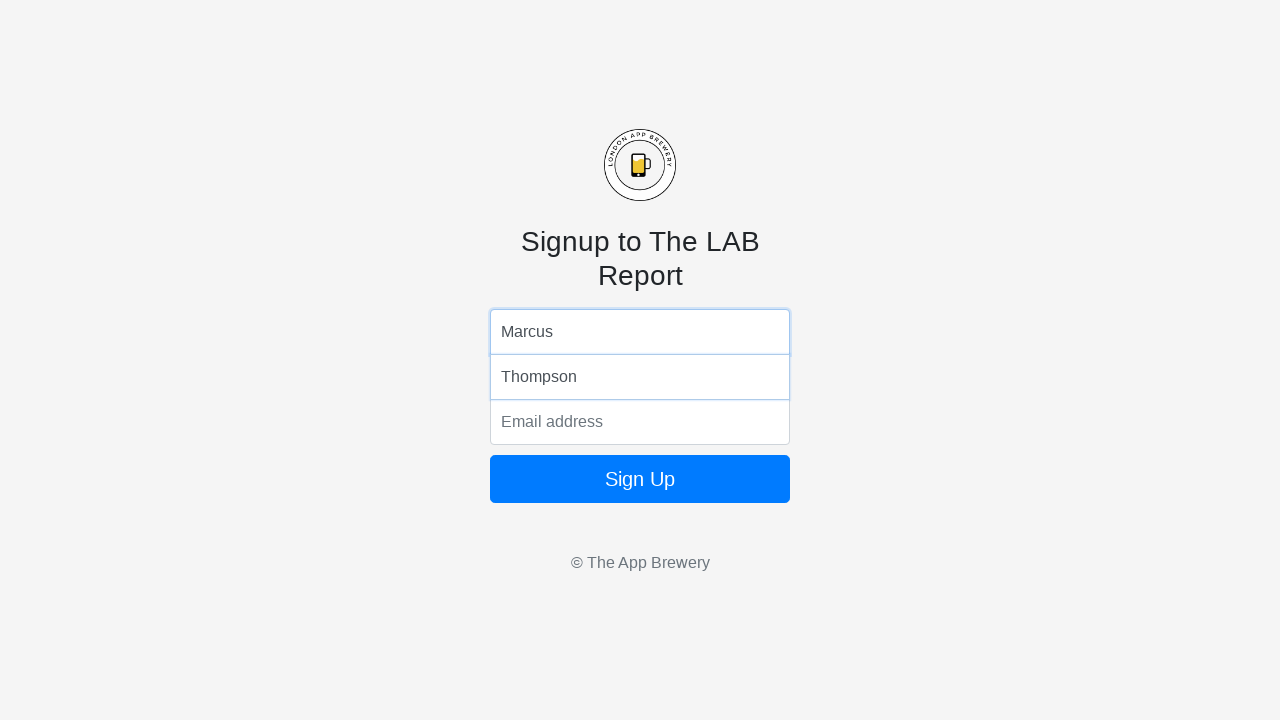

Filled email field with 'marcus.thompson@example.com' on input[name='email']
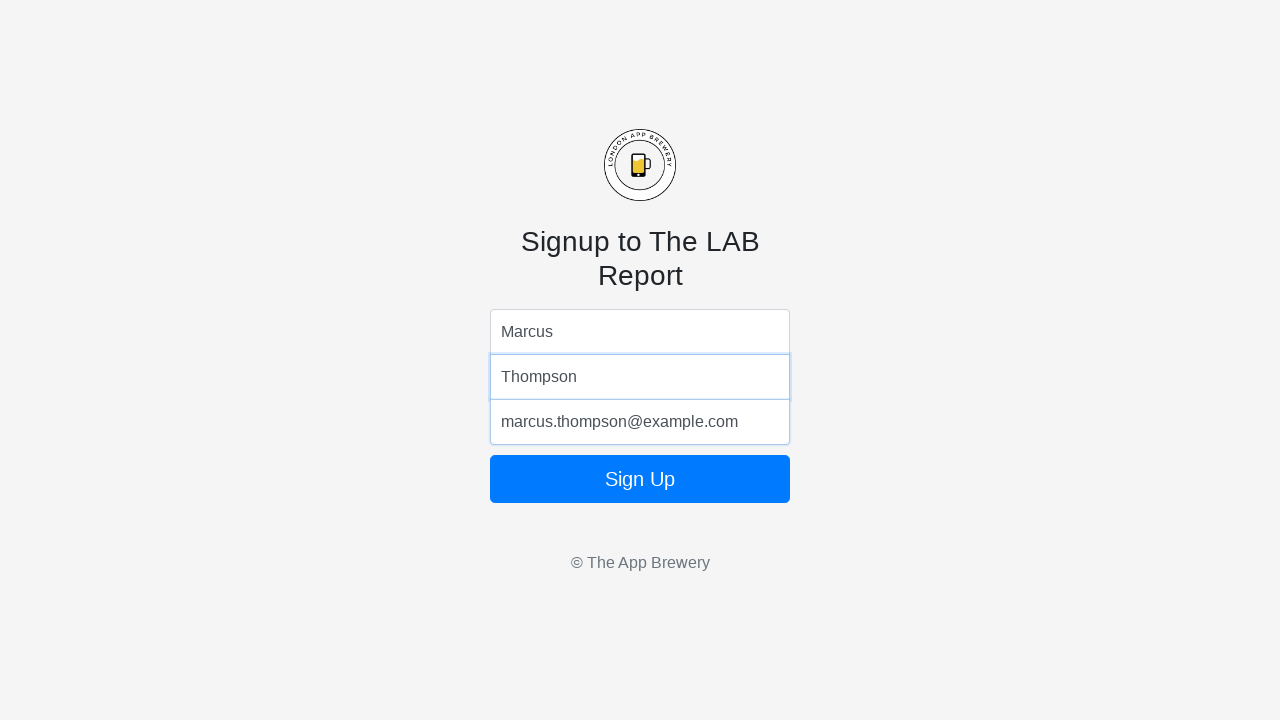

Clicked submit button to submit the form at (640, 479) on button
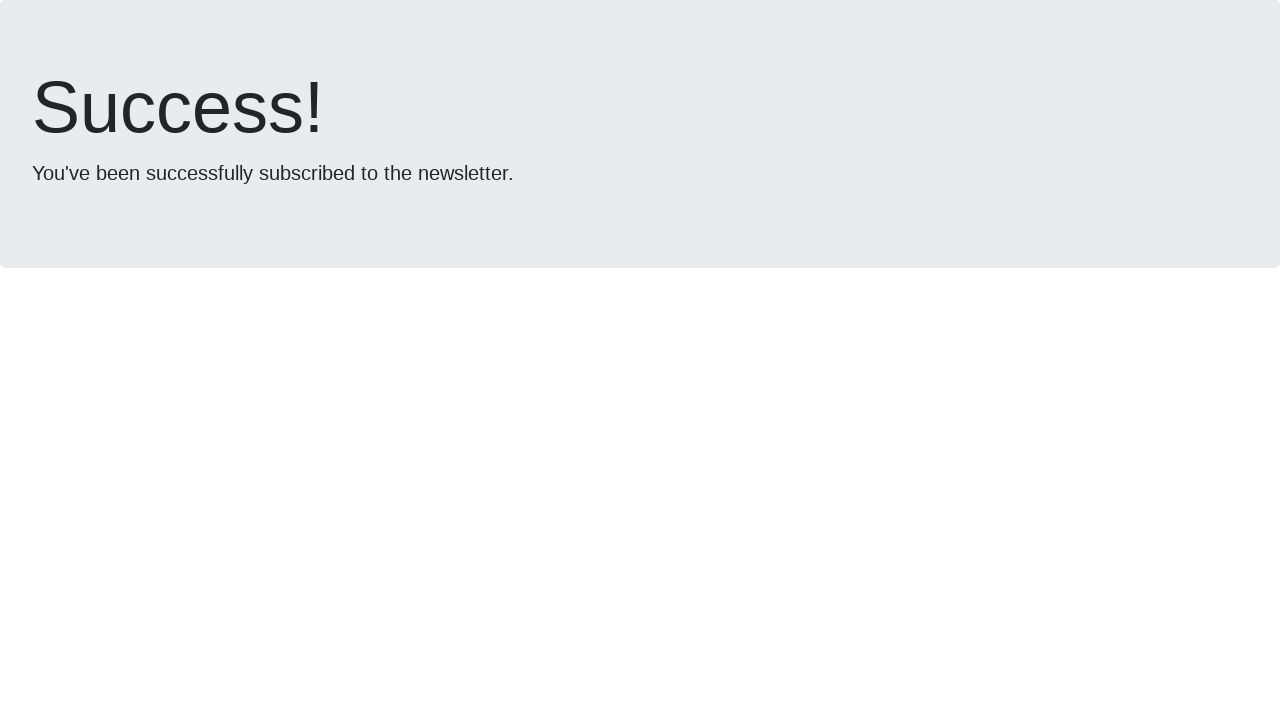

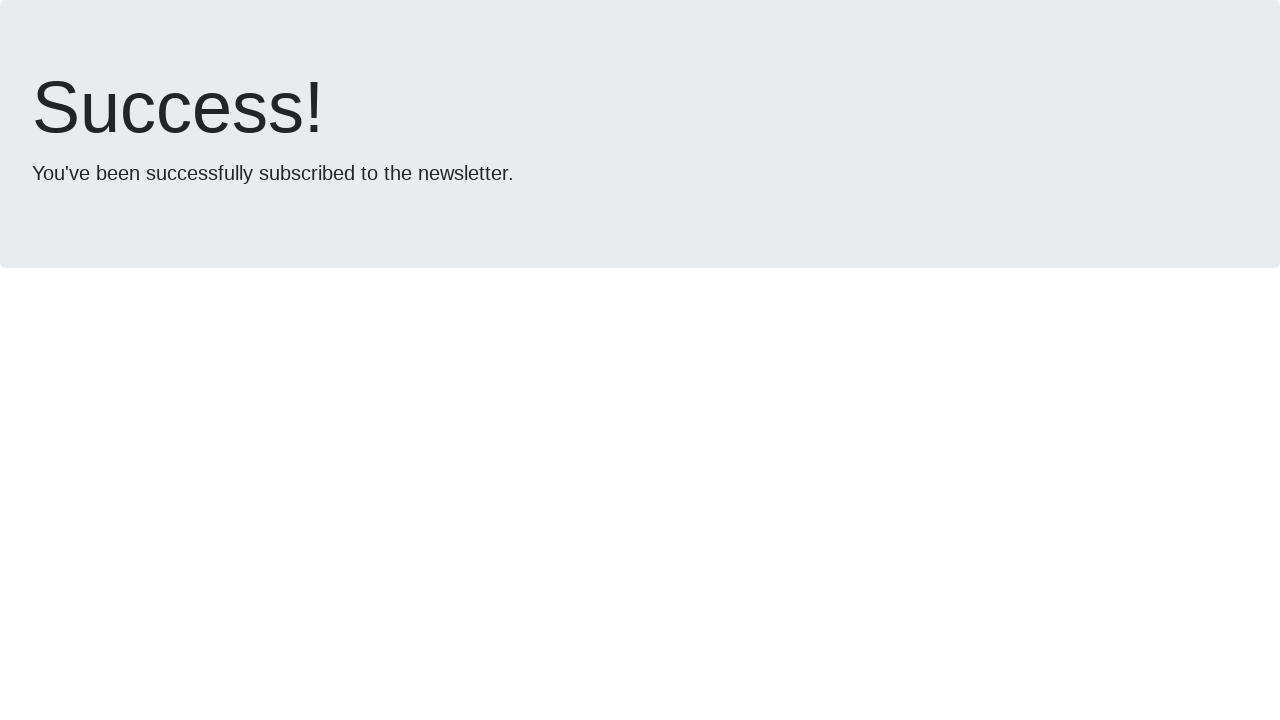